Tests opening multiple "Try it Yourself" example links on W3Schools JavaScript popup page, which open in new tabs/windows, and then iterates through all opened windows

Starting URL: https://www.w3schools.com/js/js_popup.asp

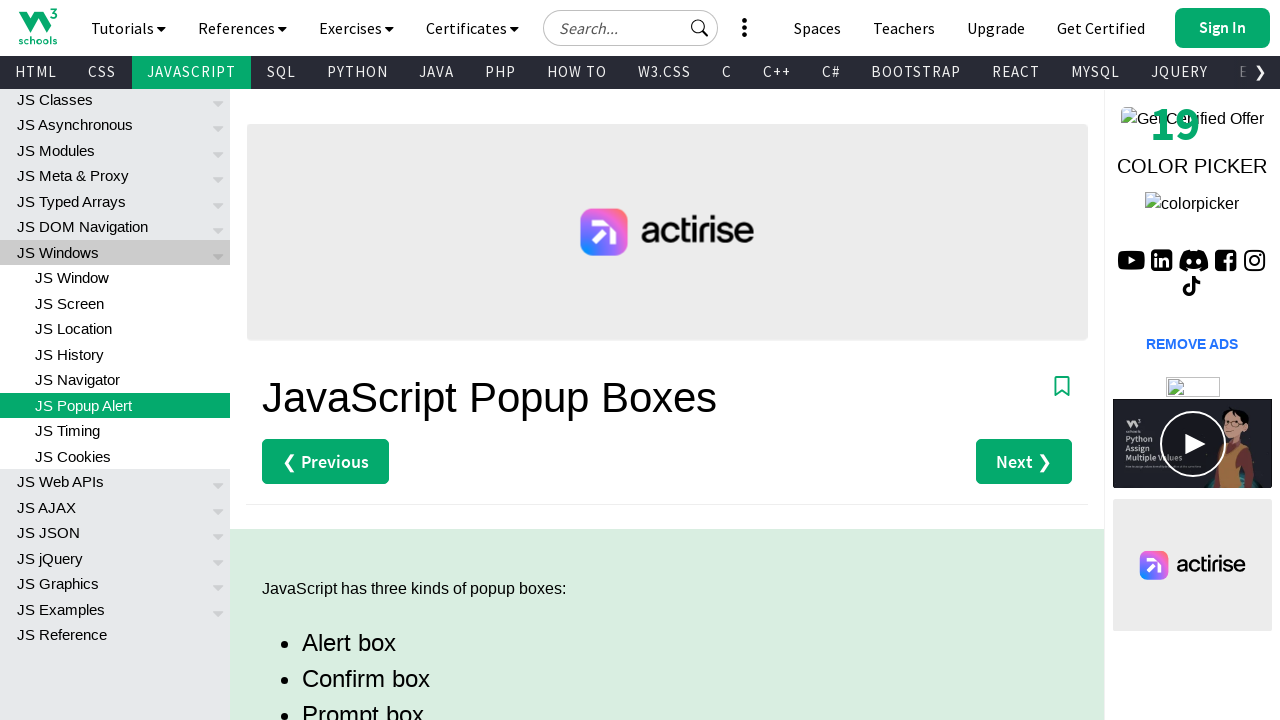

Clicked on Alert example 'Try it Yourself' link at (334, 360) on (//a[contains(text(), 'Try it Yourself')])[1]
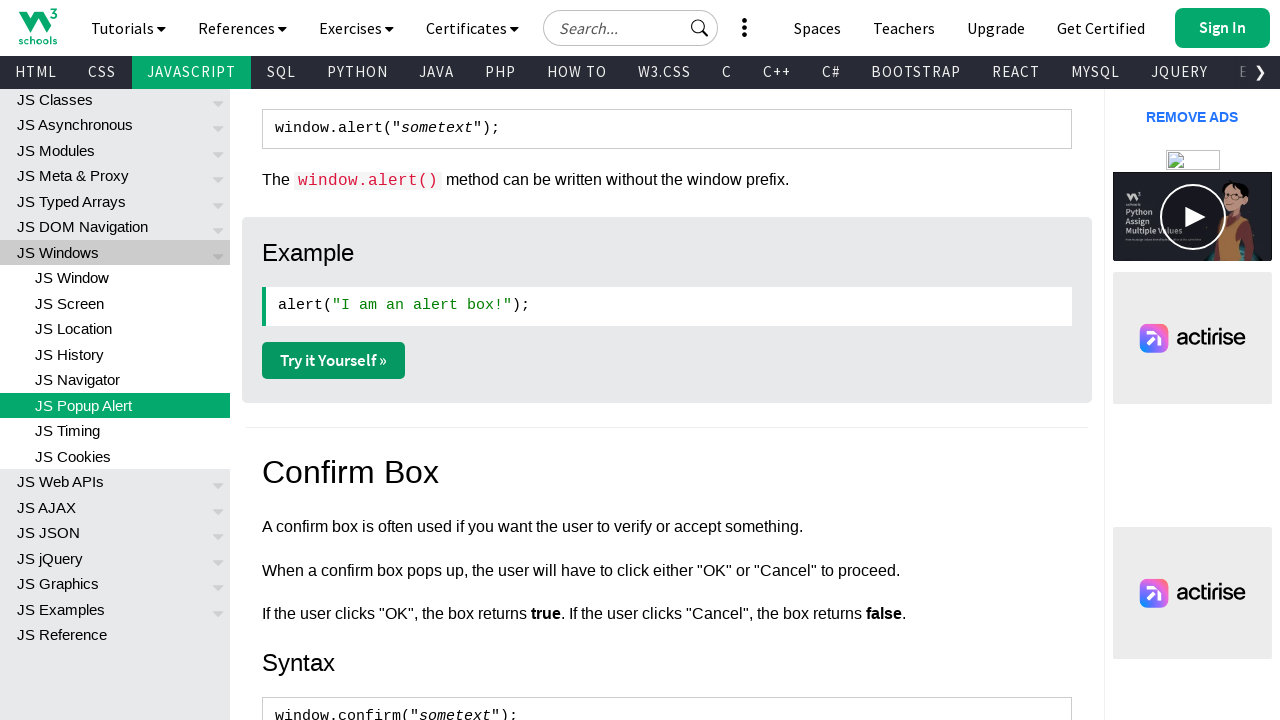

Clicked on Confirm example 'Try it Yourself' link at (334, 361) on (//a[contains(text(), 'Try it Yourself')])[2]
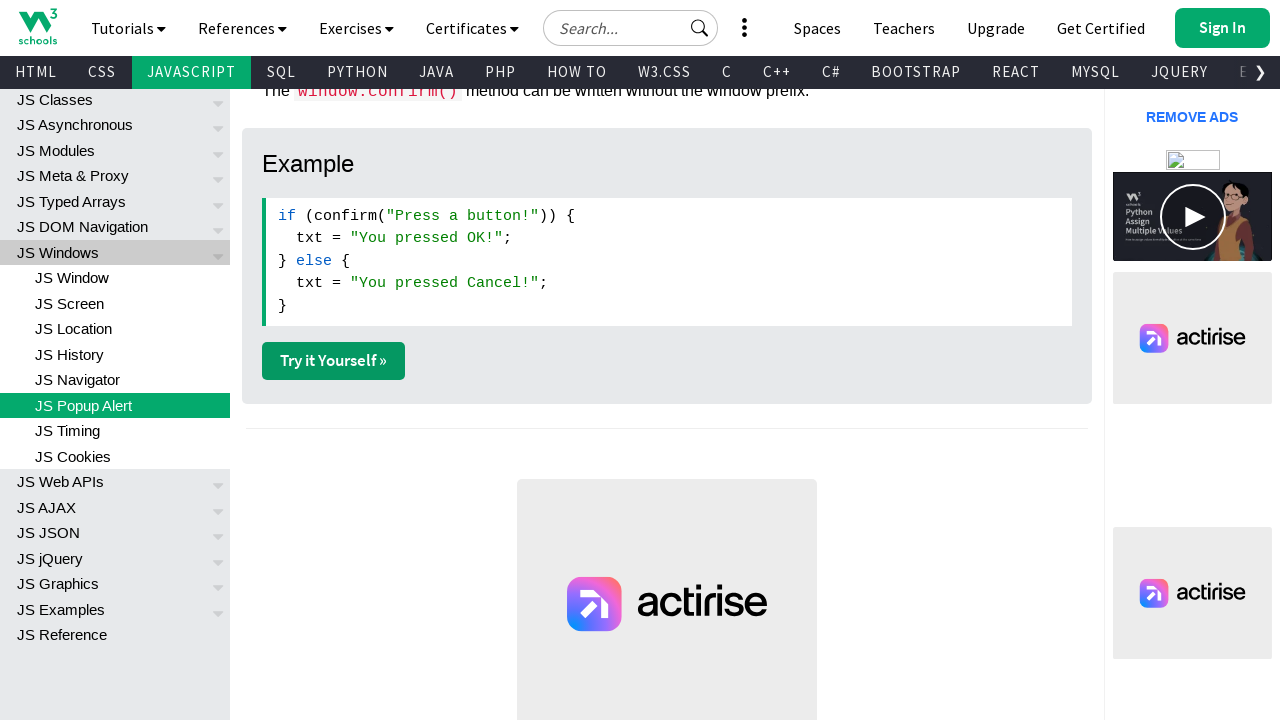

Clicked on Prompt example 'Try it Yourself' link at (334, 361) on (//a[contains(text(), 'Try it Yourself')])[3]
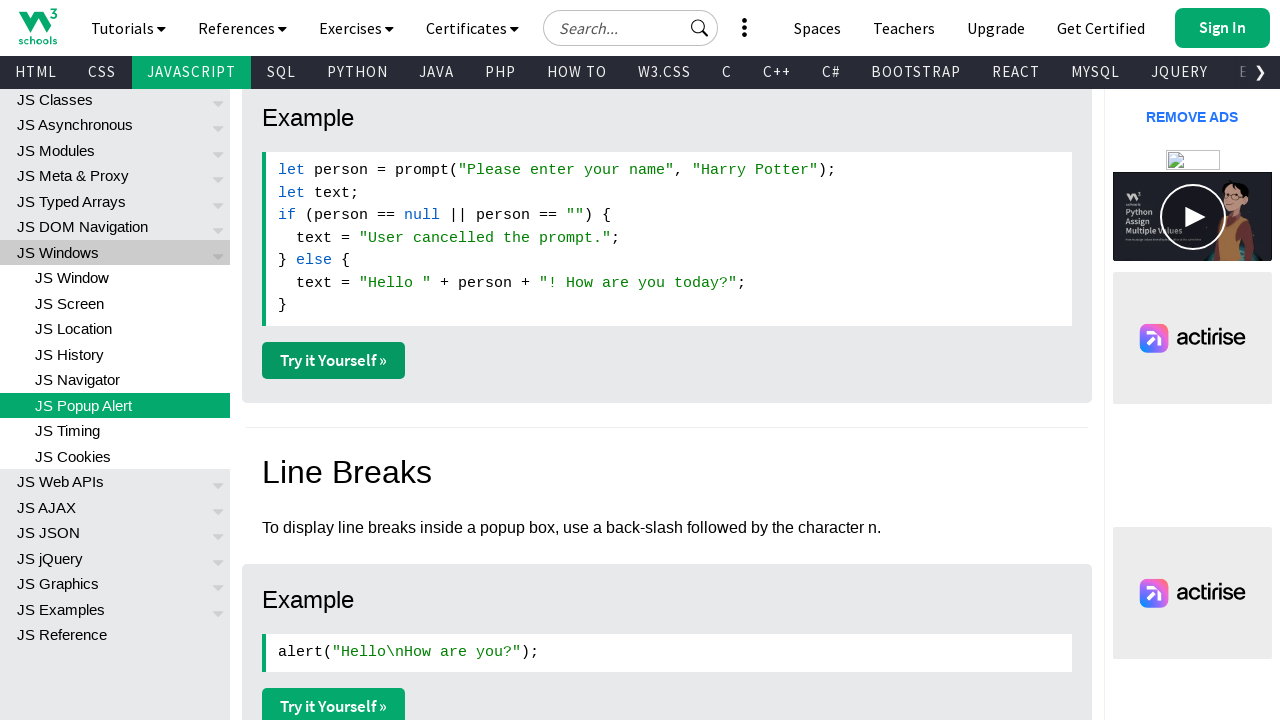

Clicked on Line Break example 'Try it Yourself' link at (334, 702) on (//a[contains(text(), 'Try it Yourself')])[4]
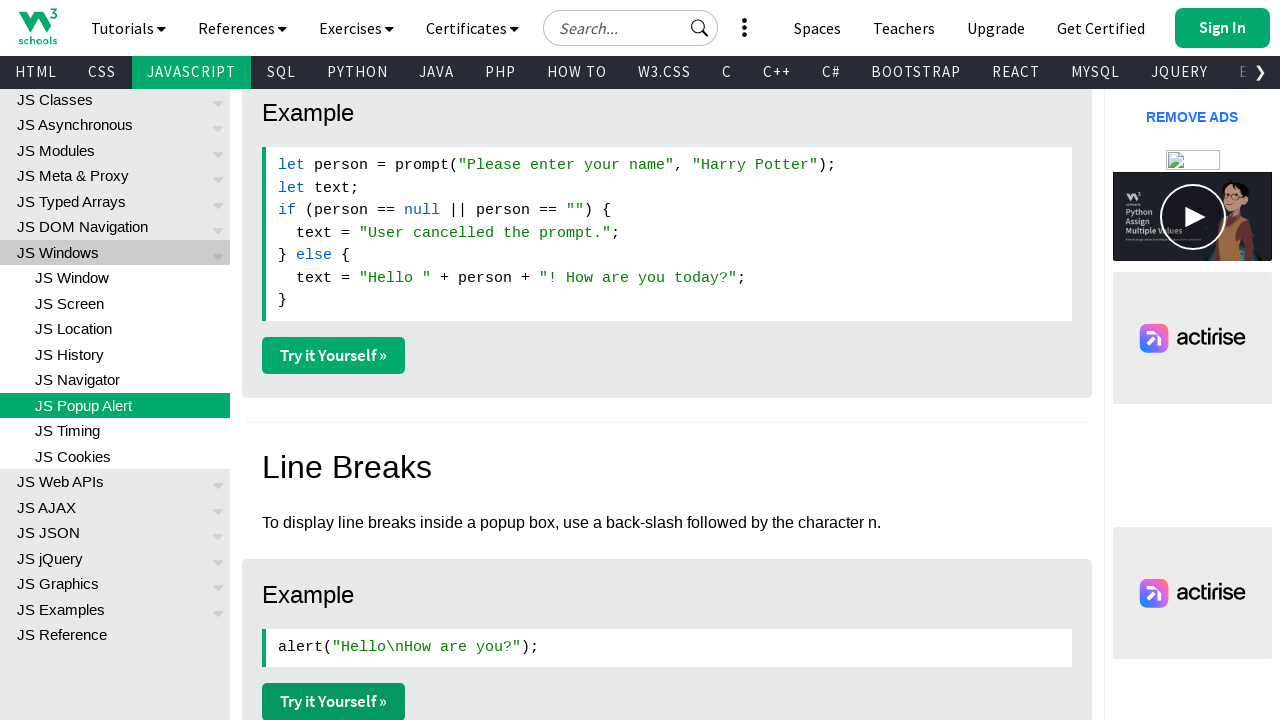

Waited for all new windows/tabs to fully open
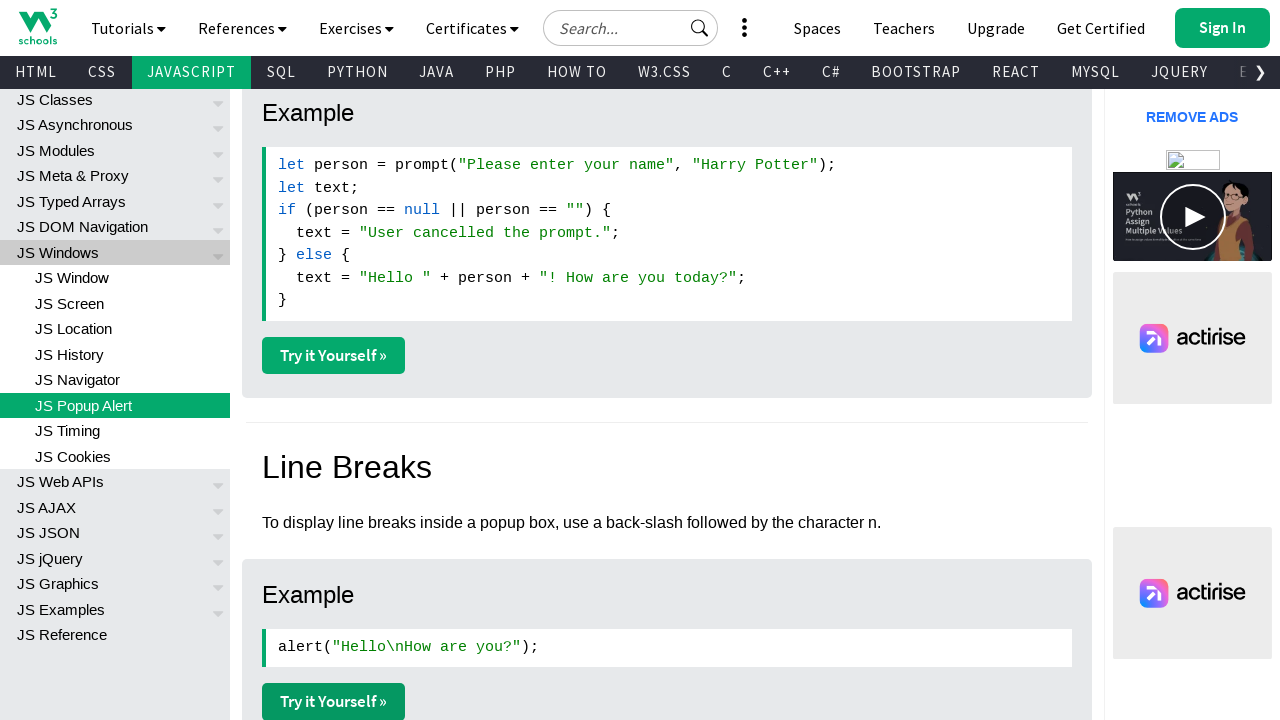

Retrieved all open pages/tabs from context
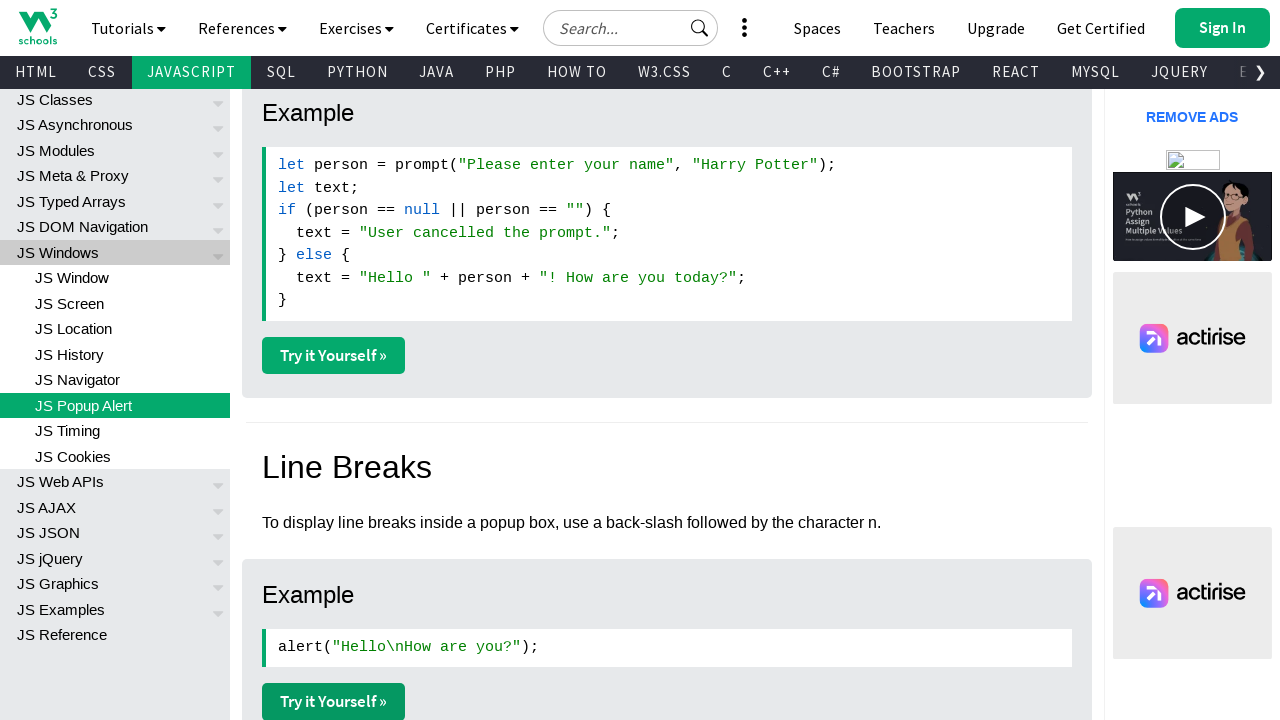

Brought a page to front
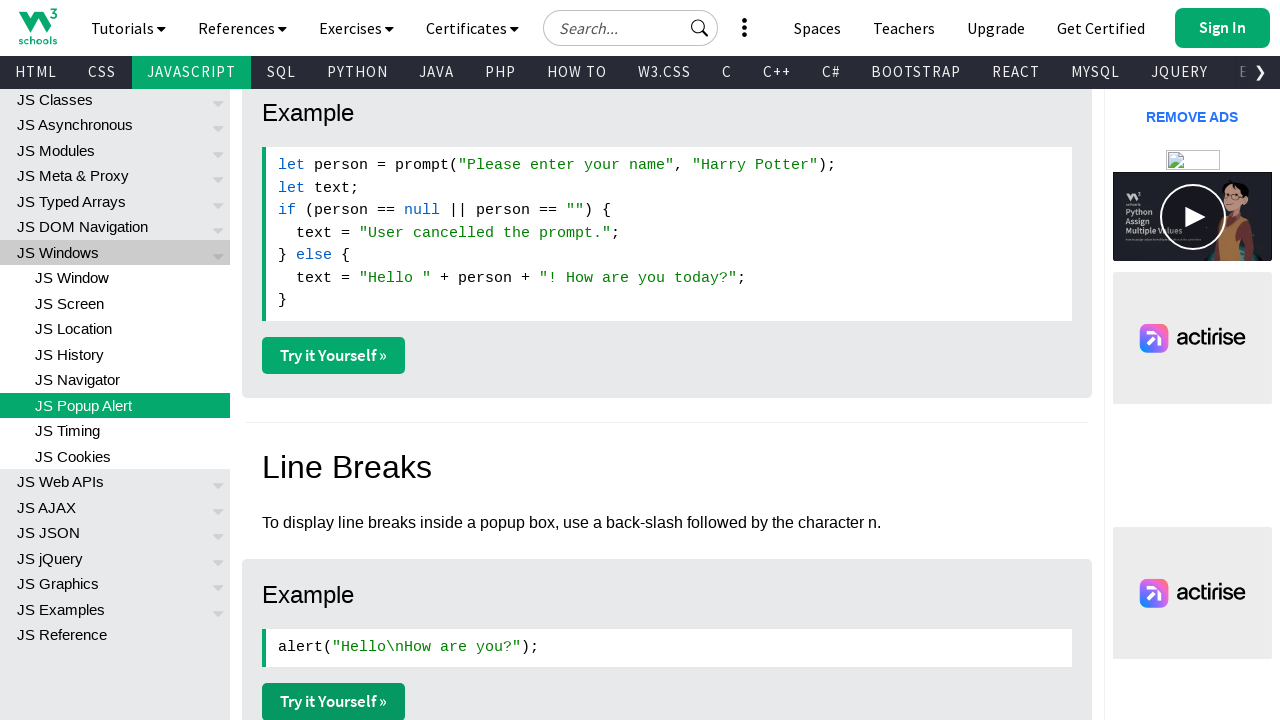

Retrieved URL from page: https://www.w3schools.com/js/js_popup.asp
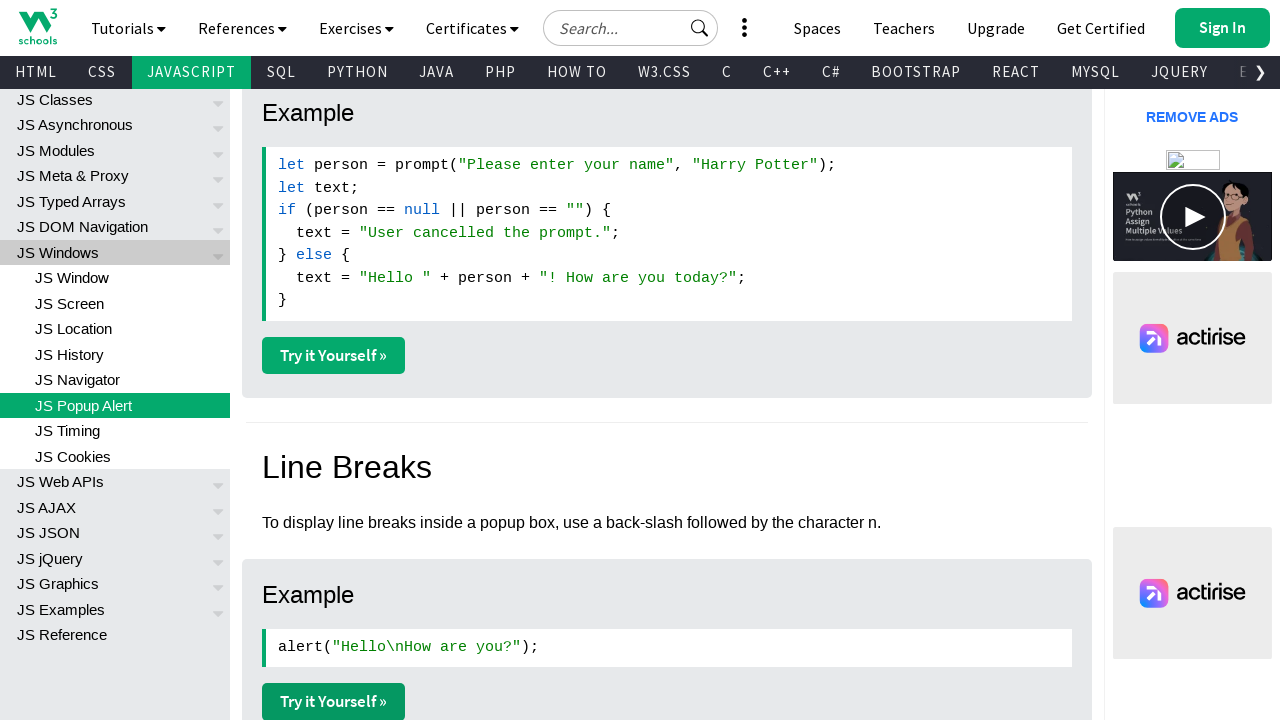

Brought a page to front
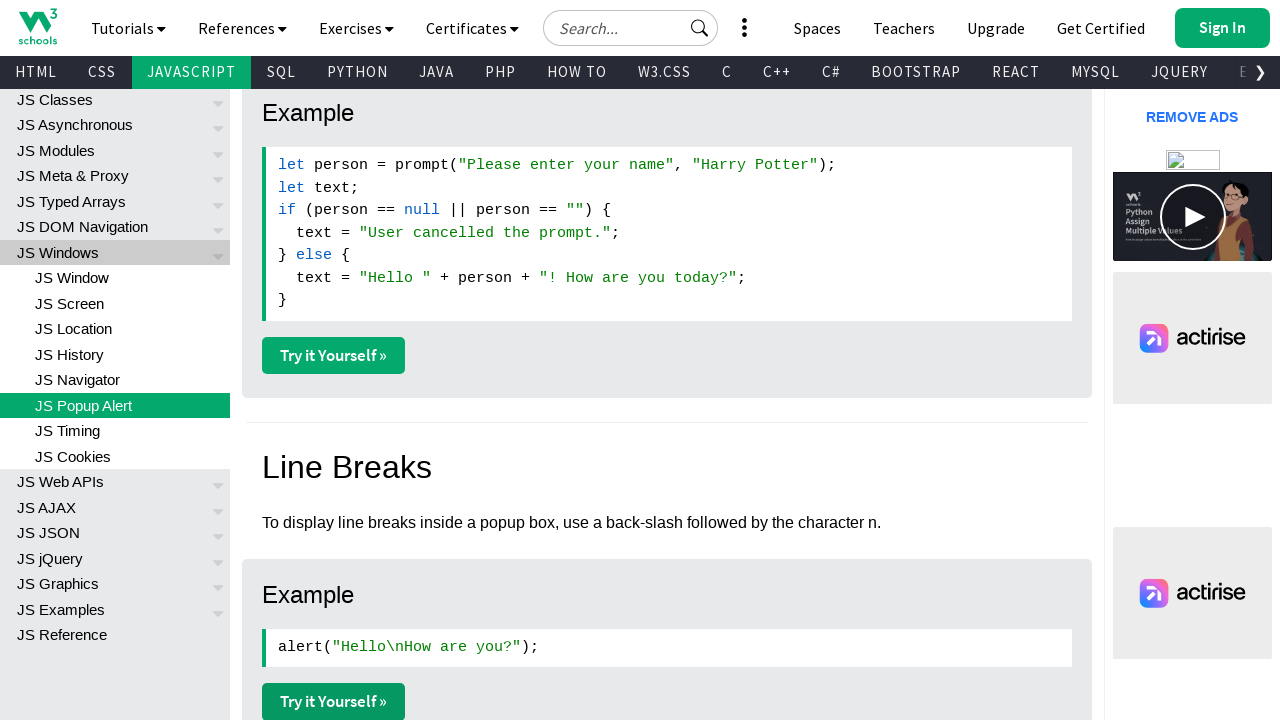

Retrieved URL from page: https://www.w3schools.com/js/tryit.asp?filename=tryjs_alert
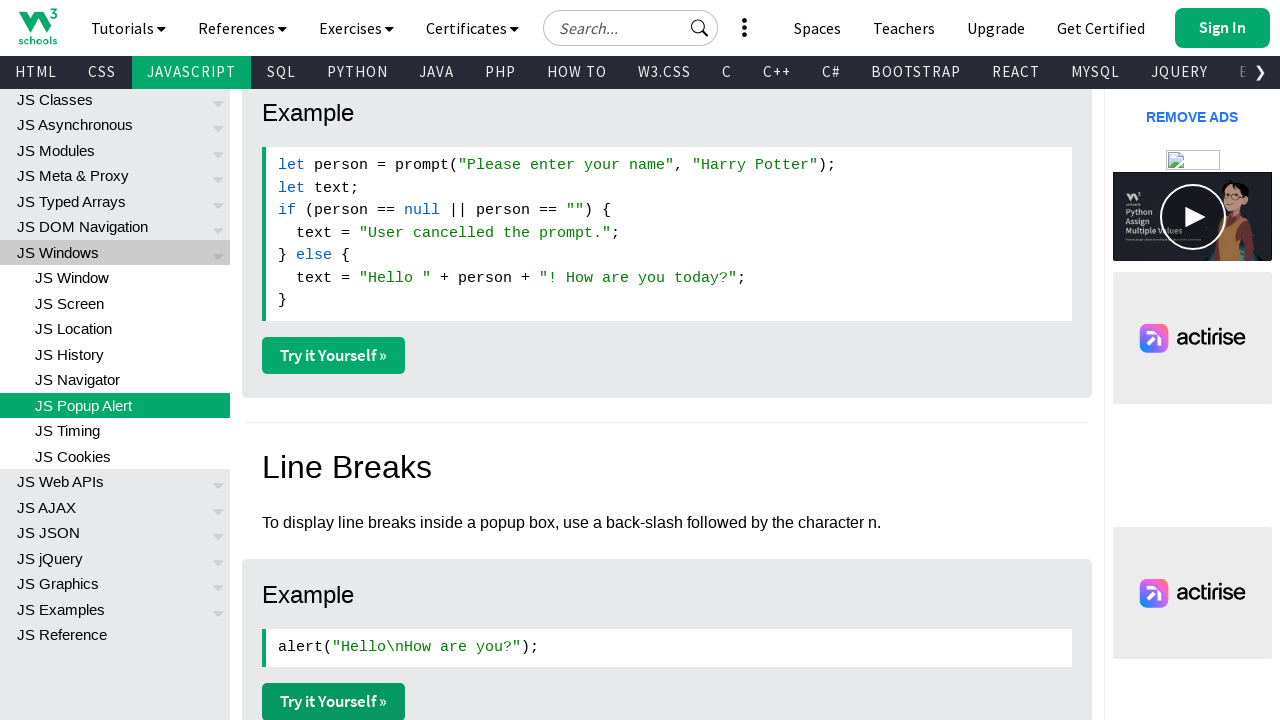

Brought a page to front
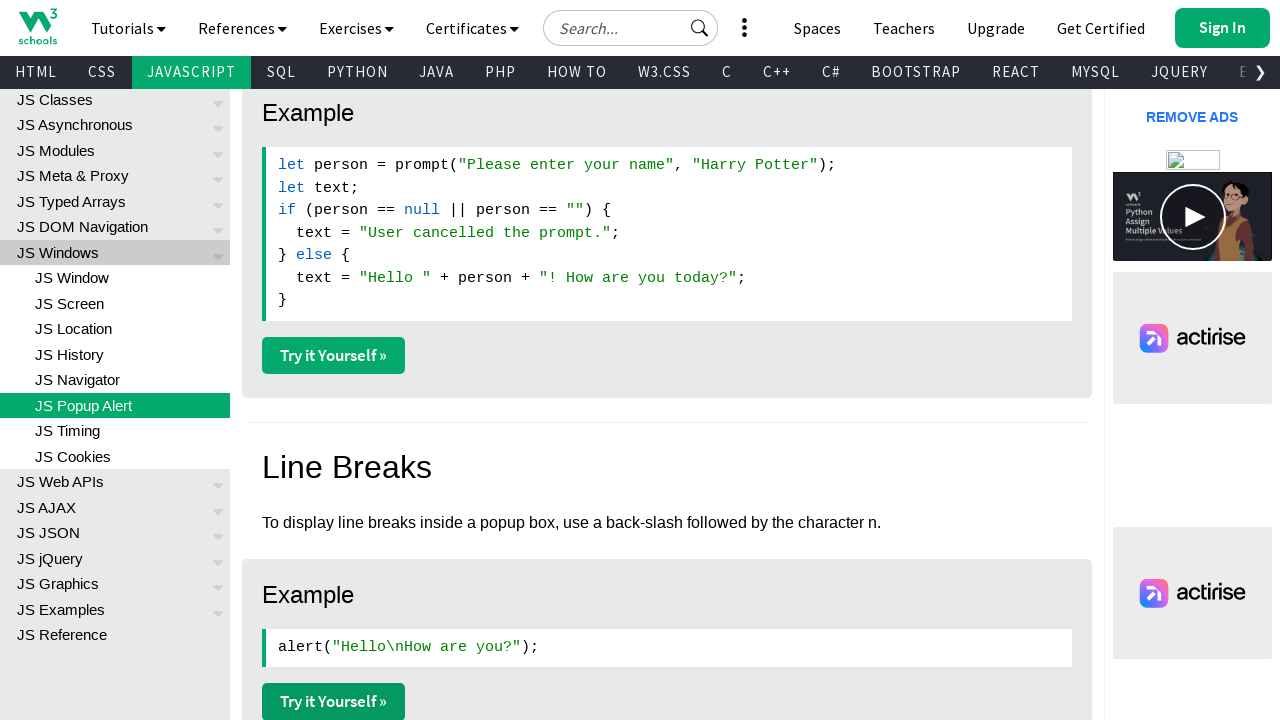

Retrieved URL from page: https://www.w3schools.com/js/tryit.asp?filename=tryjs_confirm
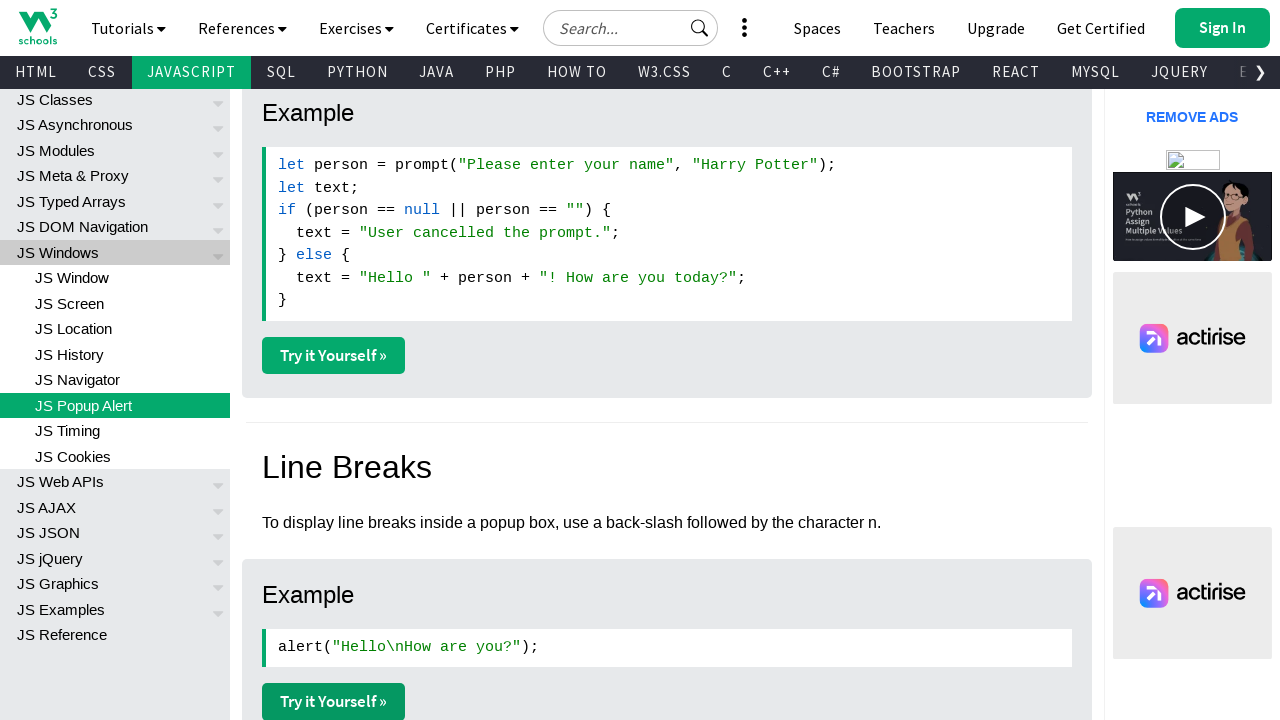

Brought a page to front
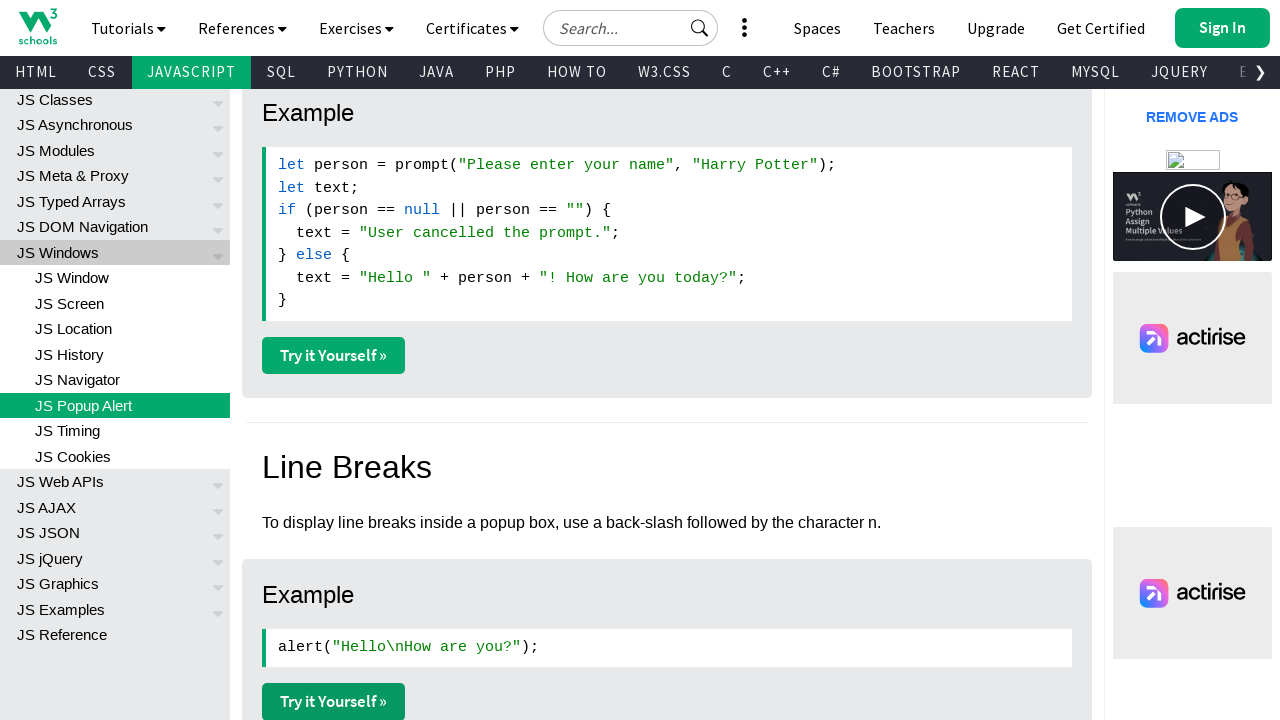

Retrieved URL from page: https://www.w3schools.com/js/tryit.asp?filename=tryjs_prompt
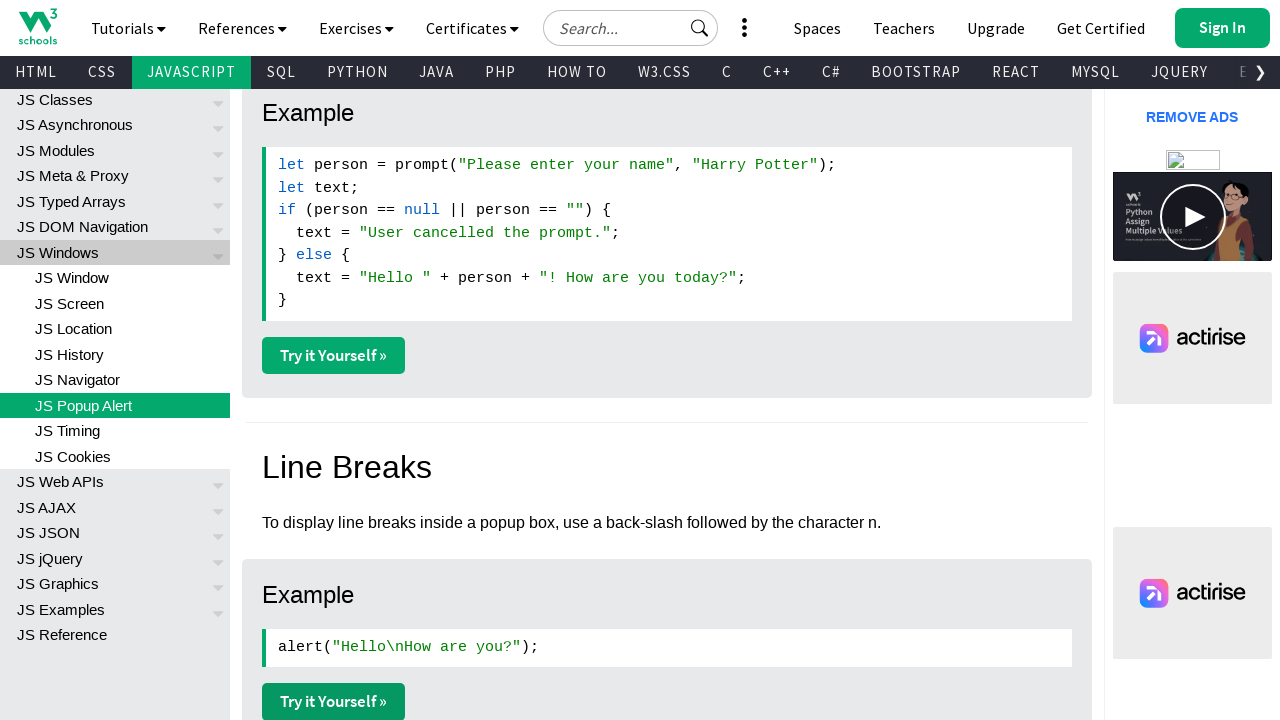

Brought a page to front
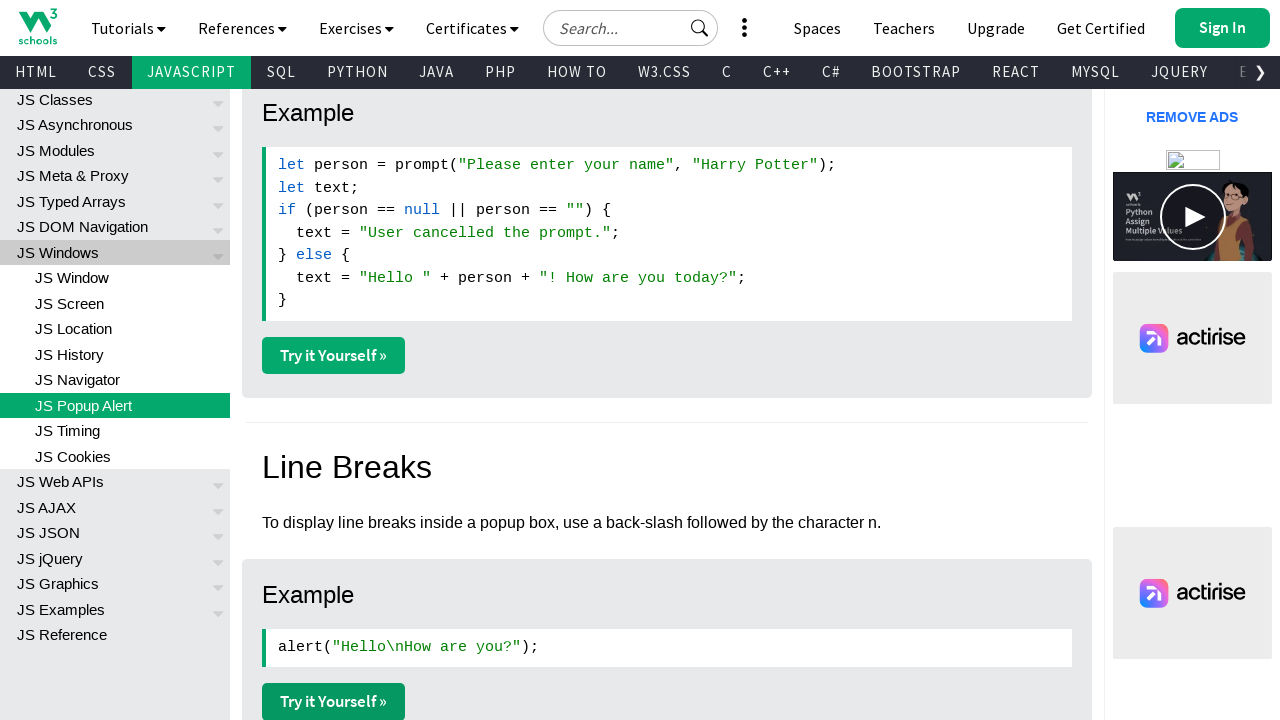

Retrieved URL from page: https://www.w3schools.com/js/tryit.asp?filename=tryjs_alert2
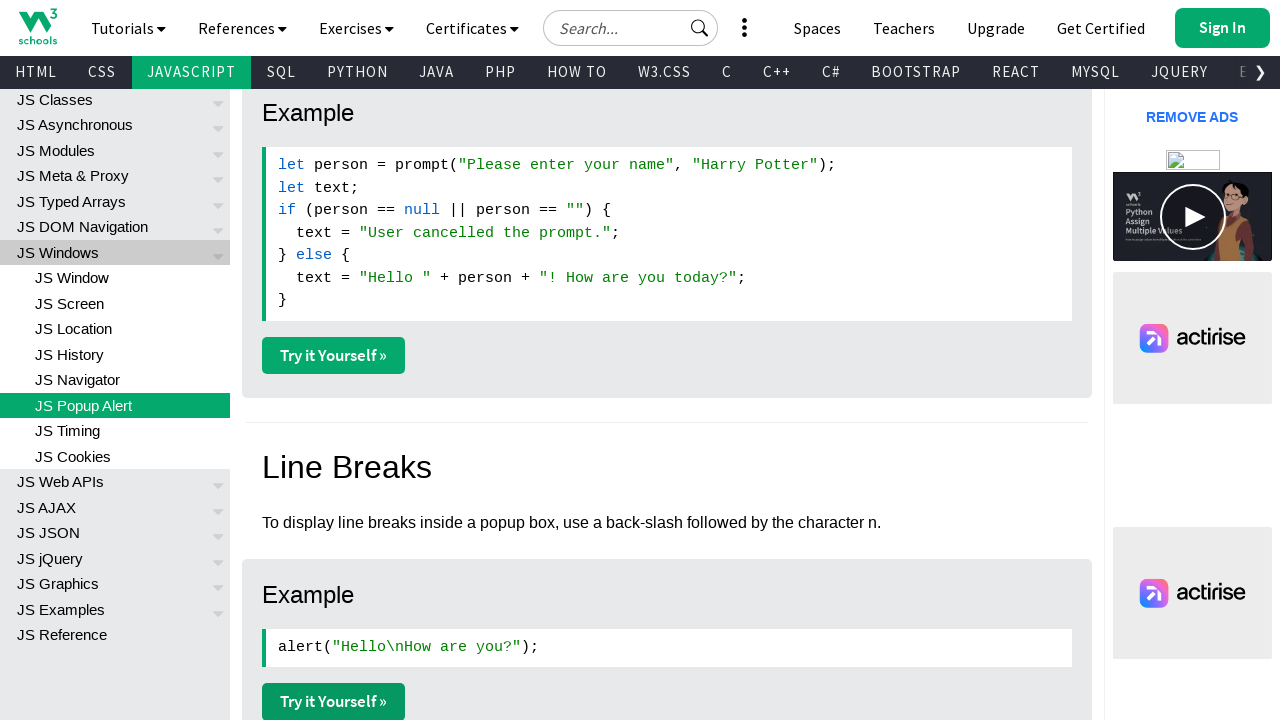

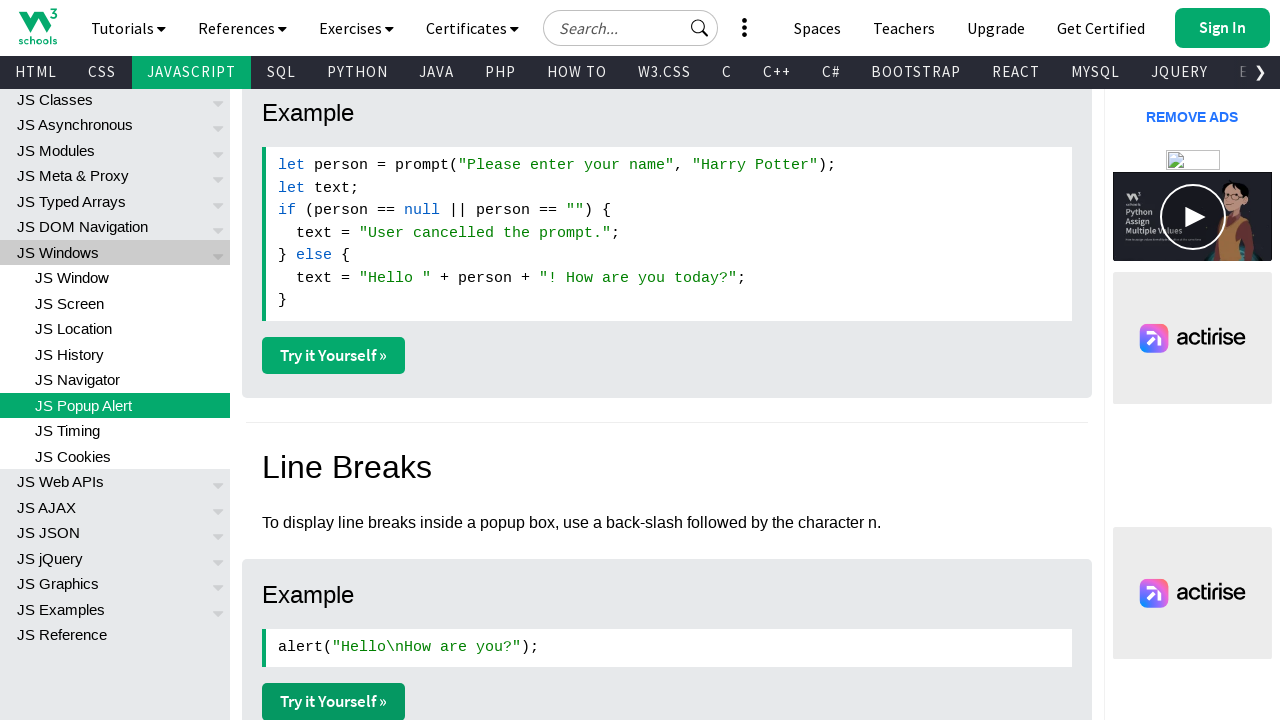